Navigates to EPAM website and closes the disclaimer/cookie banner

Starting URL: https://www.epam.com

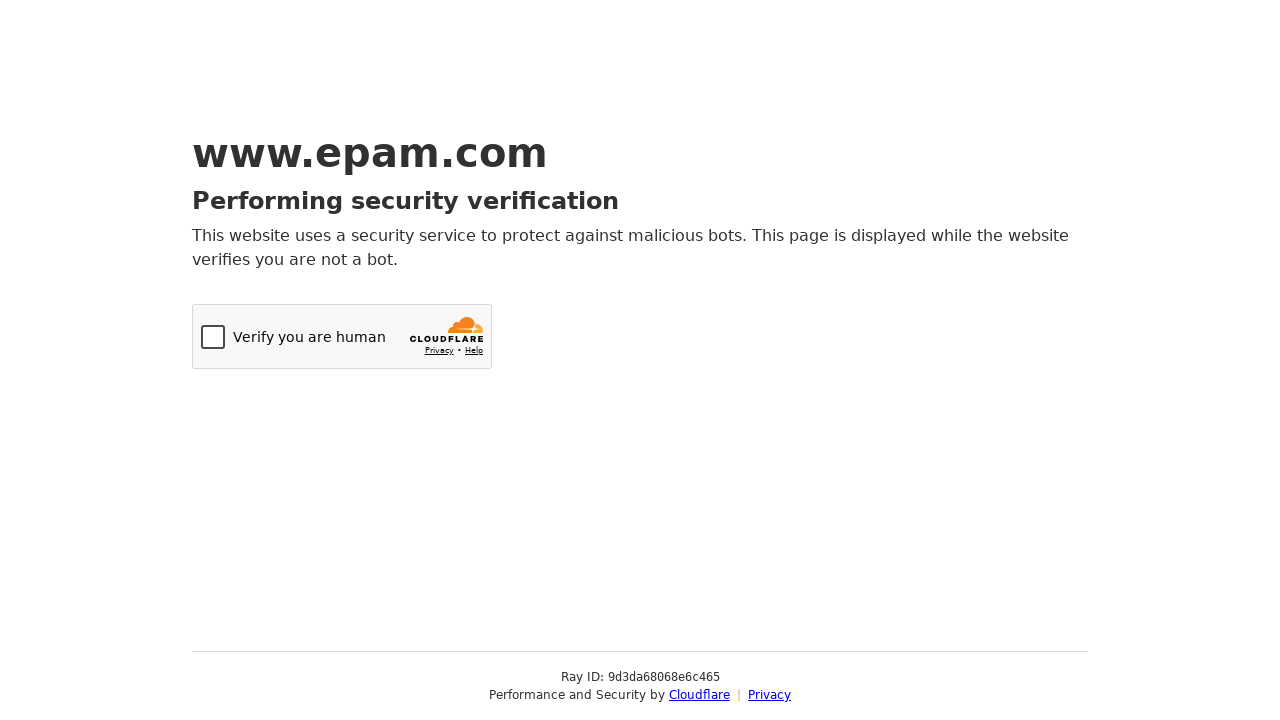

Navigated to EPAM website homepage
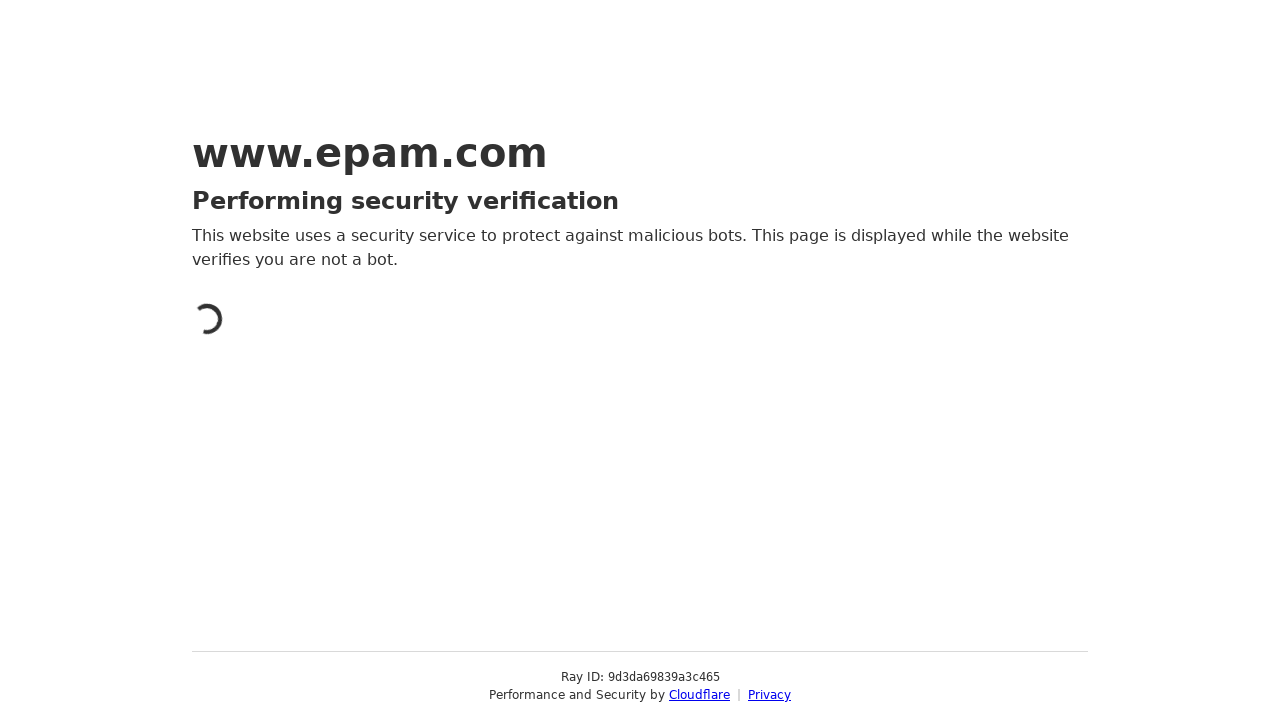

Disclaimer/cookie banner not found or already closed on button[aria-label='Close']
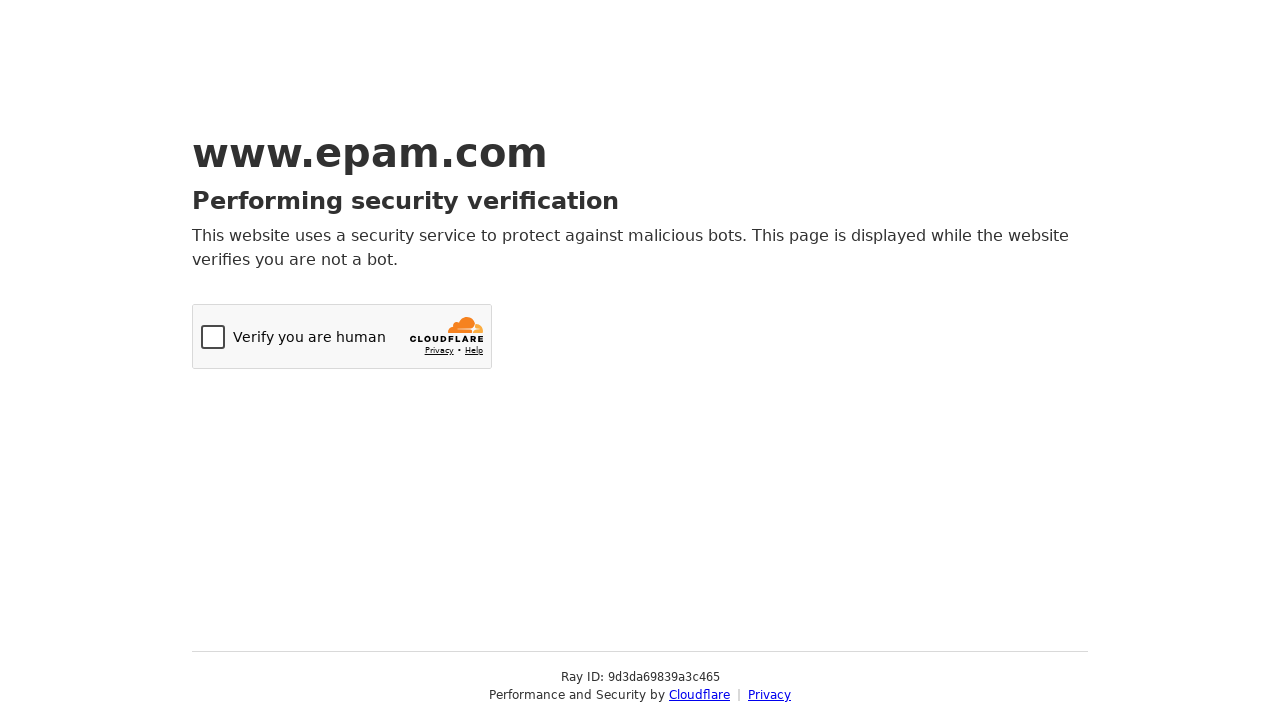

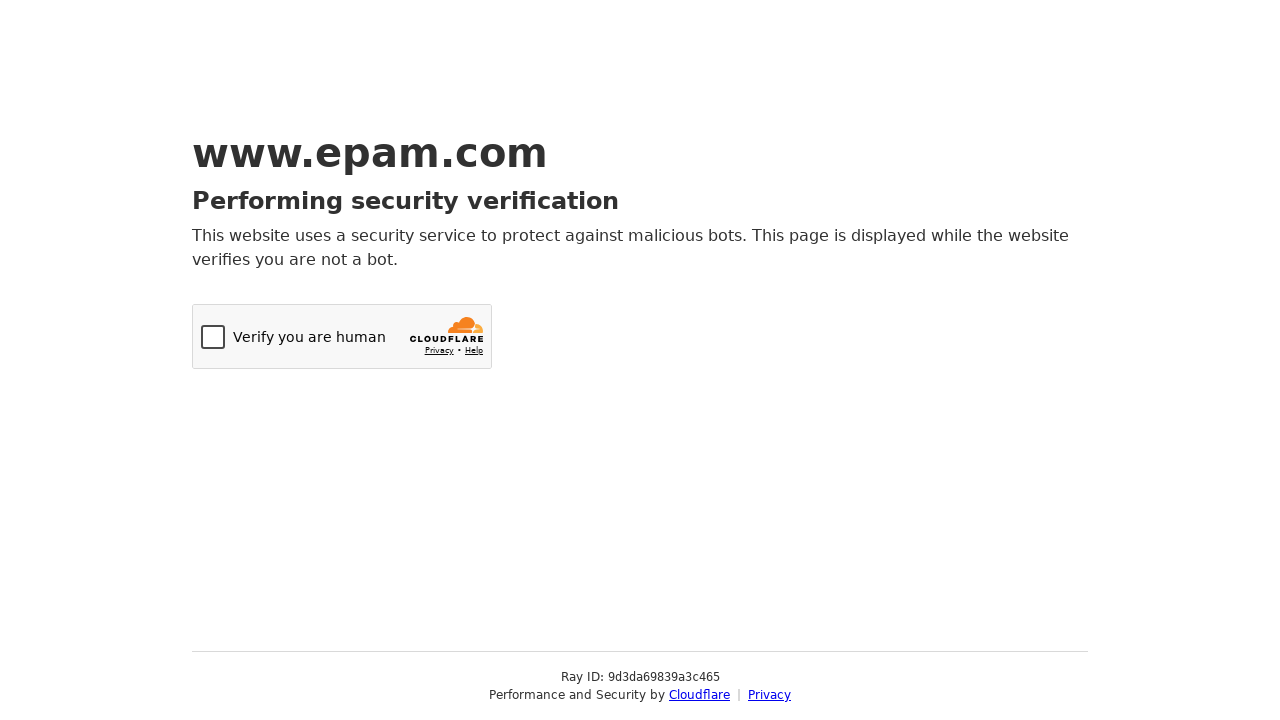